Navigates to Selenium download page and clicks on a version link to trigger a file download

Starting URL: http://www.seleniumhq.org/download/

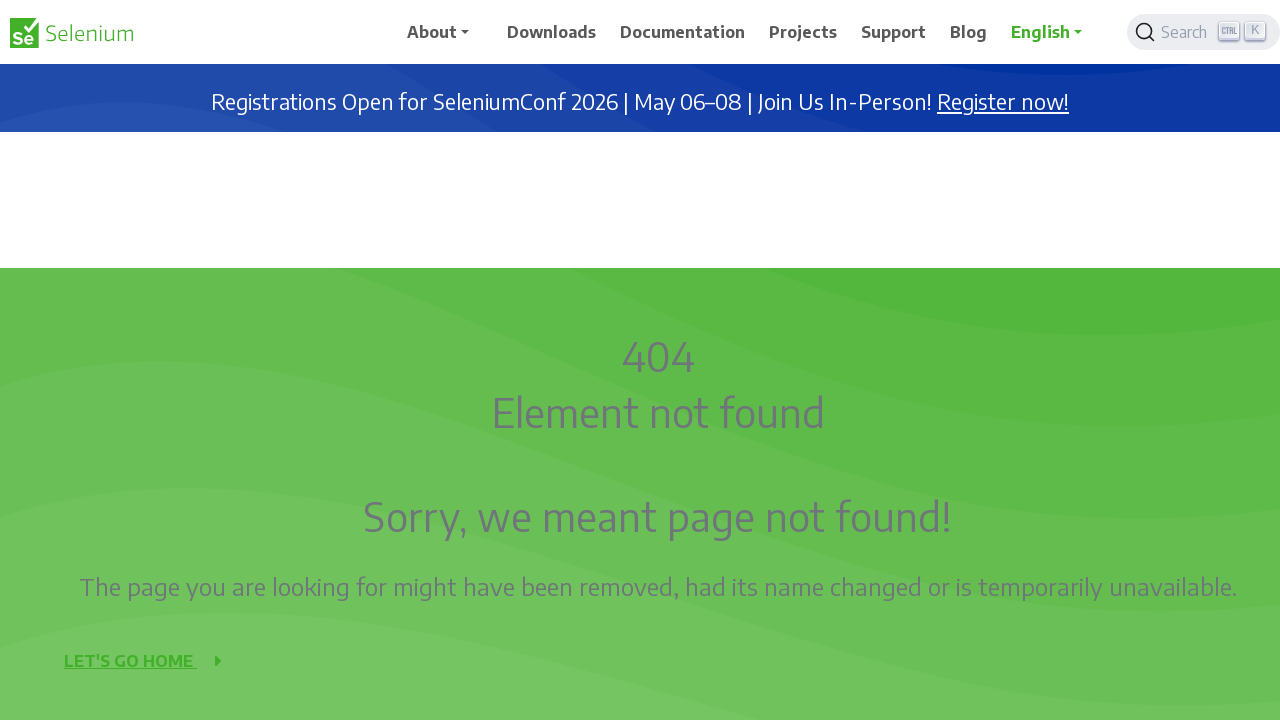

Waited for page to reach domcontentloaded state
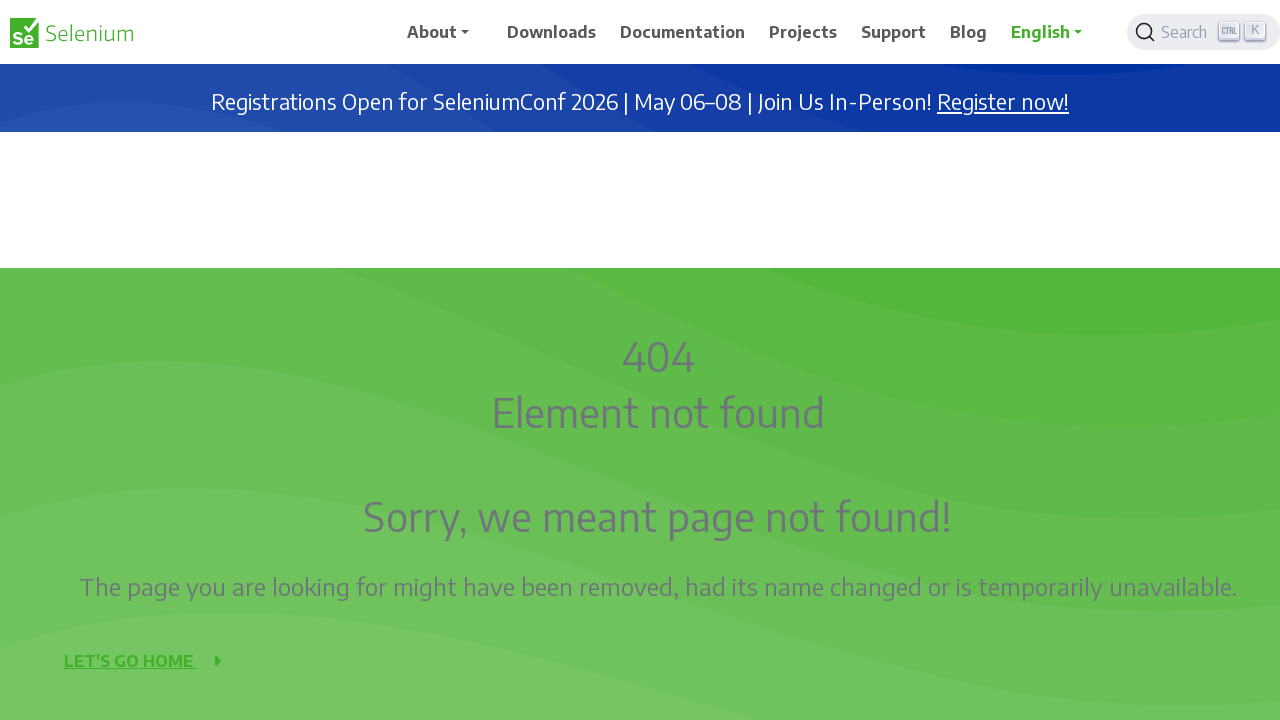

Clicked on download link to trigger file download at (552, 32) on a:has-text('Download')
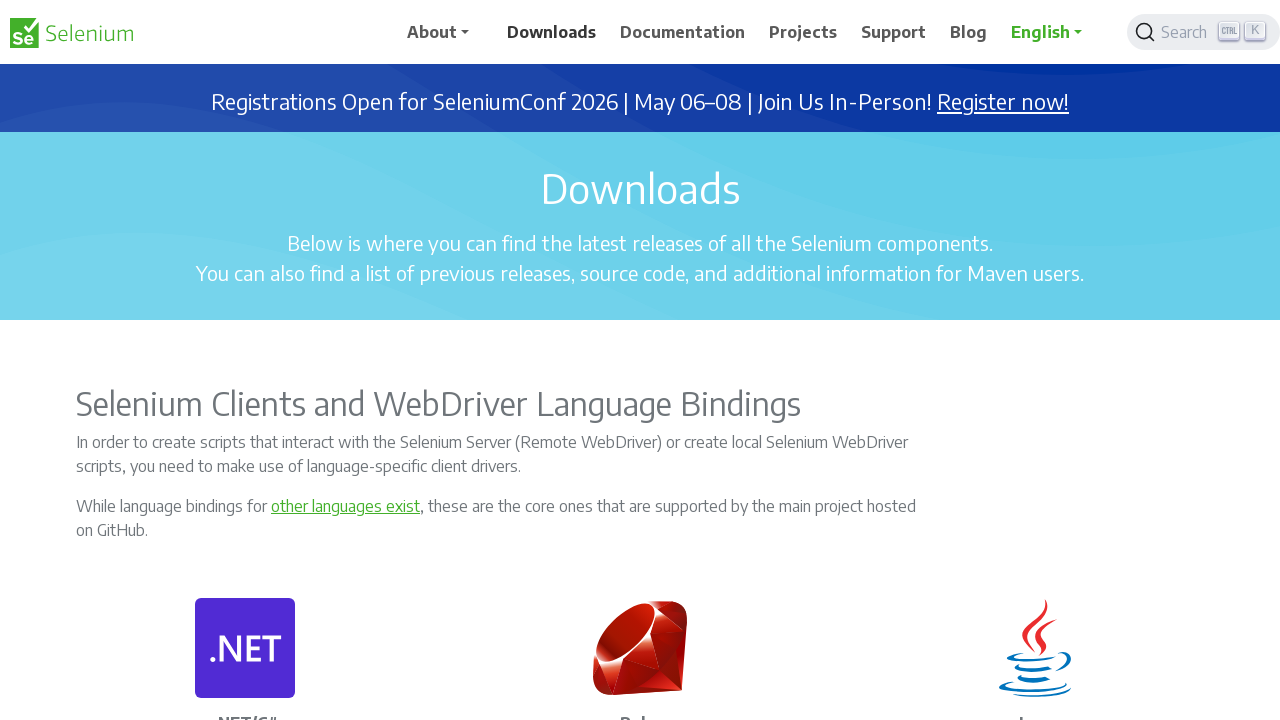

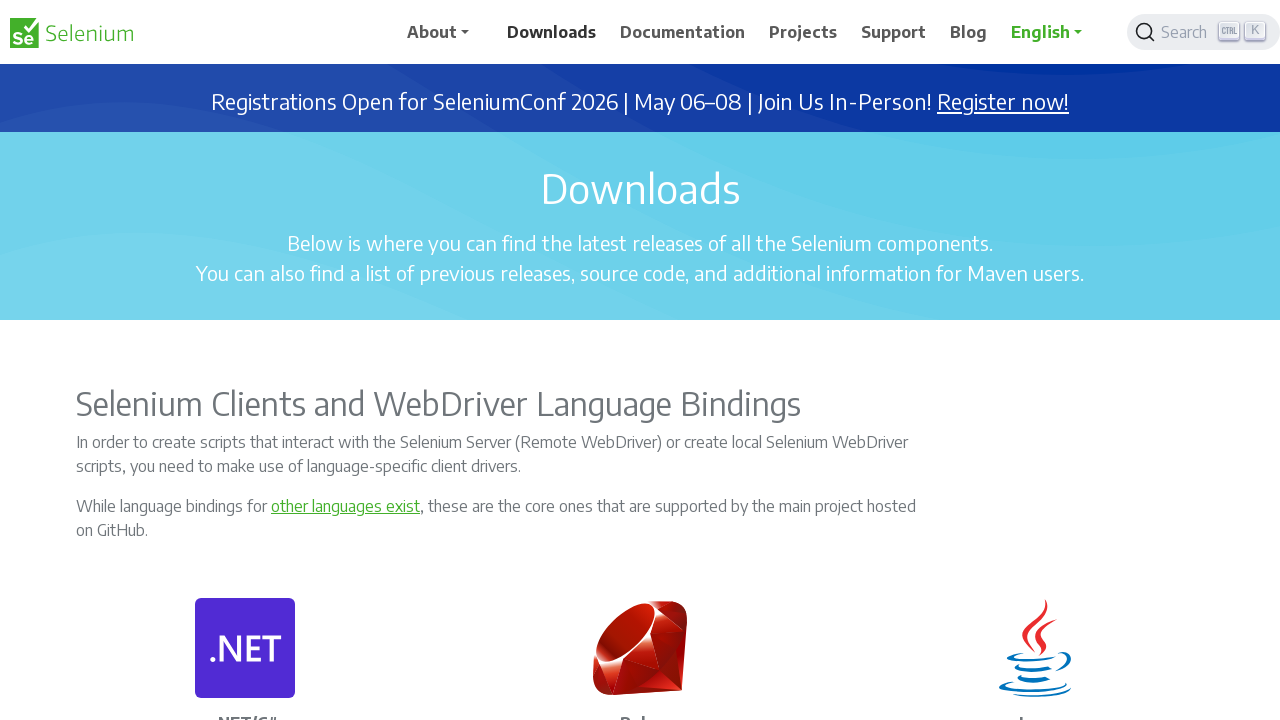